Navigates to GitHub signup page and verifies that the email input field is displayed on the page.

Starting URL: https://github.com/signup?ref_cta=Sign+up&ref_loc=header+logged+out&ref_page=%2F&source=header-home

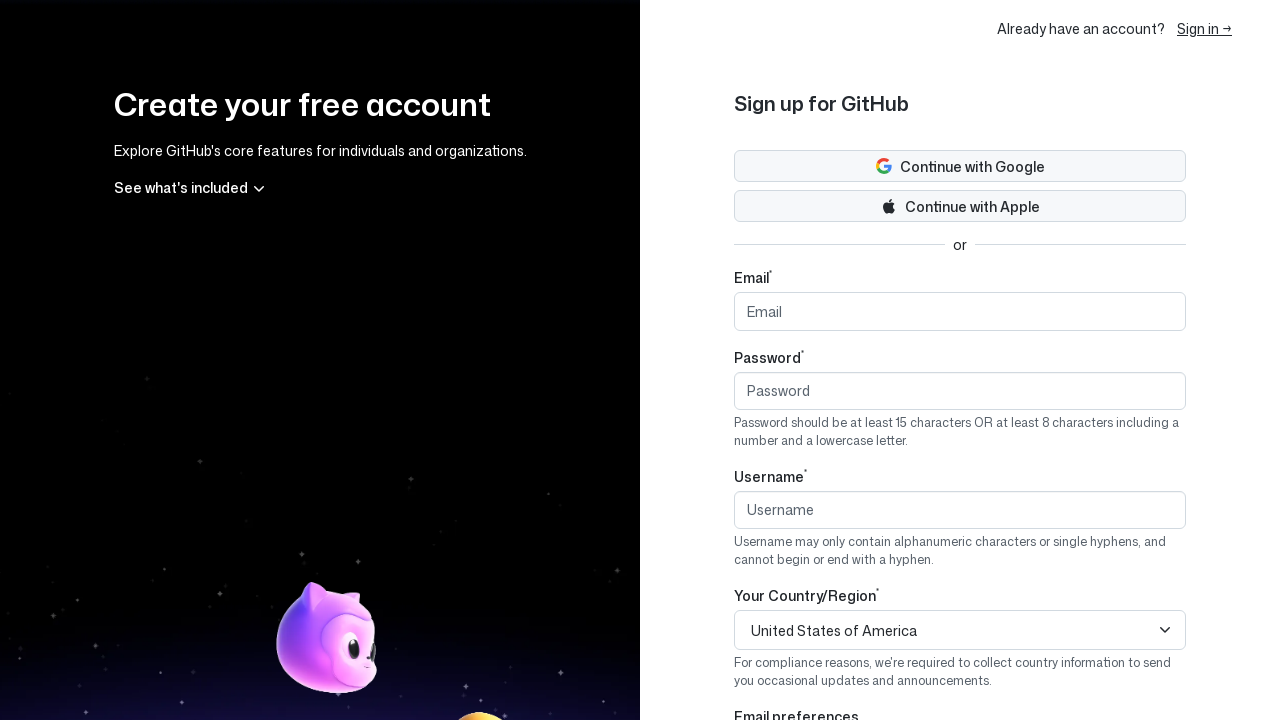

Navigated to GitHub signup page
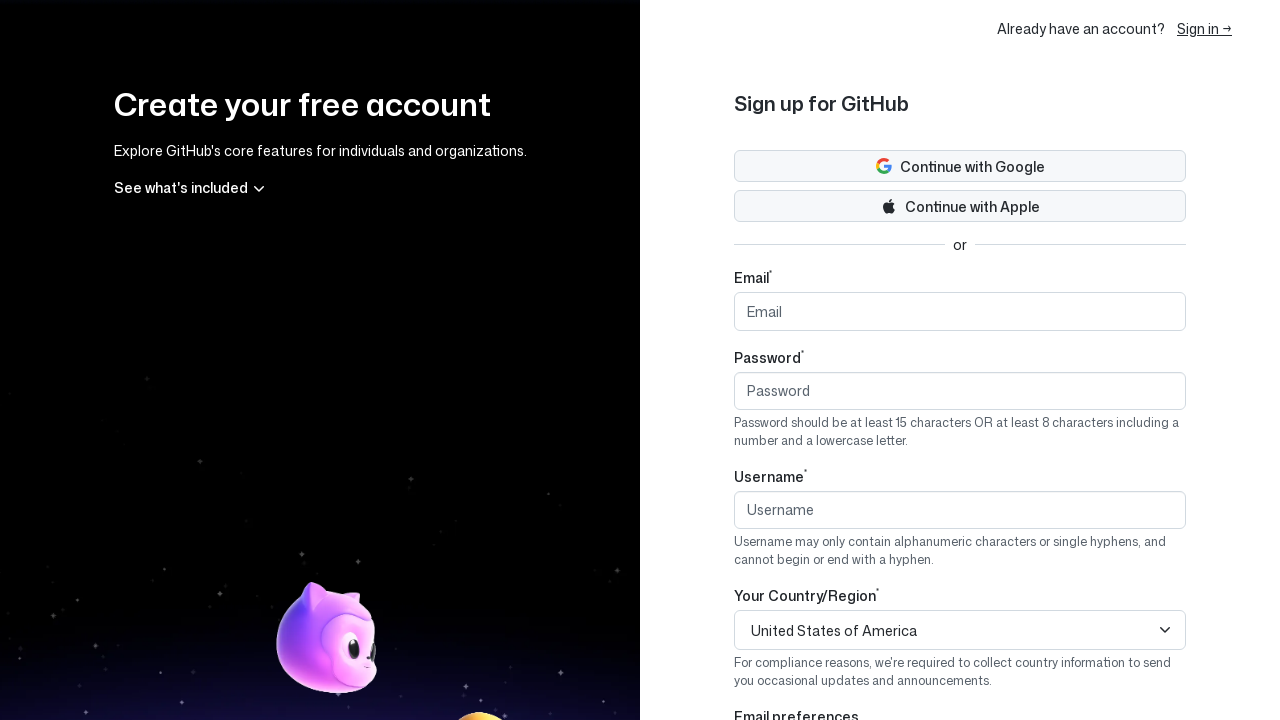

Email input field is visible on the page
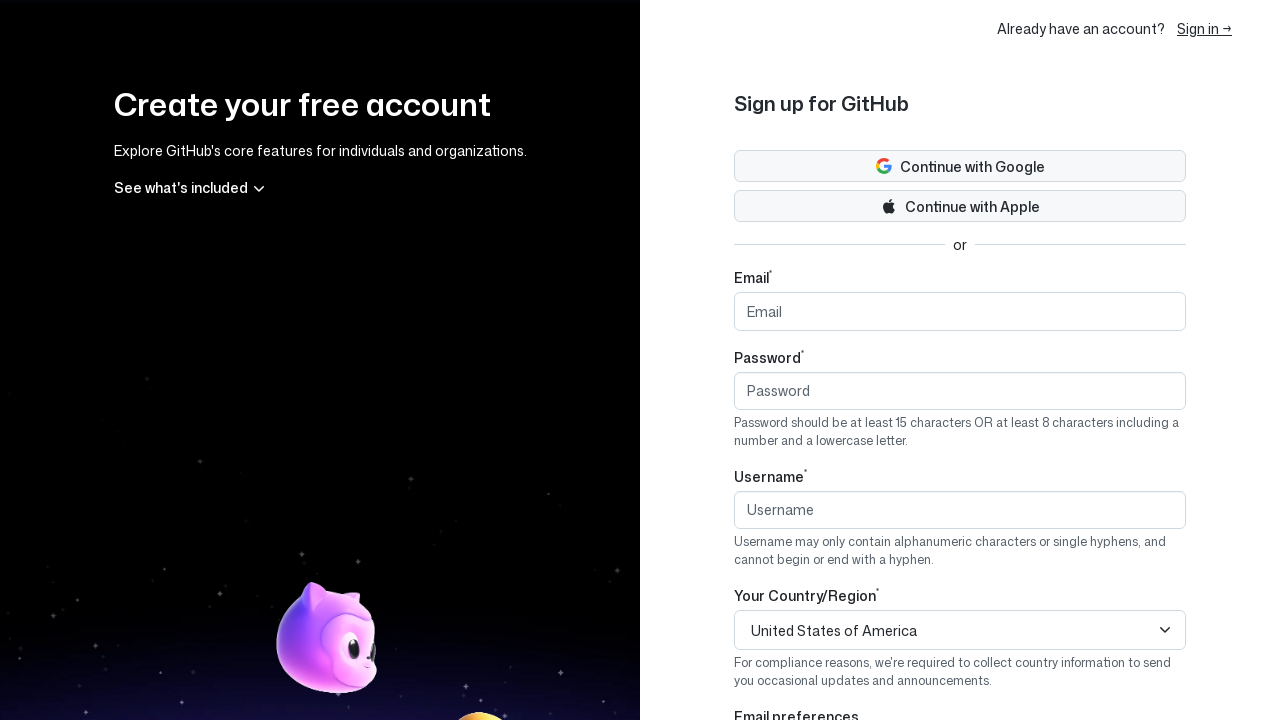

Located email input element
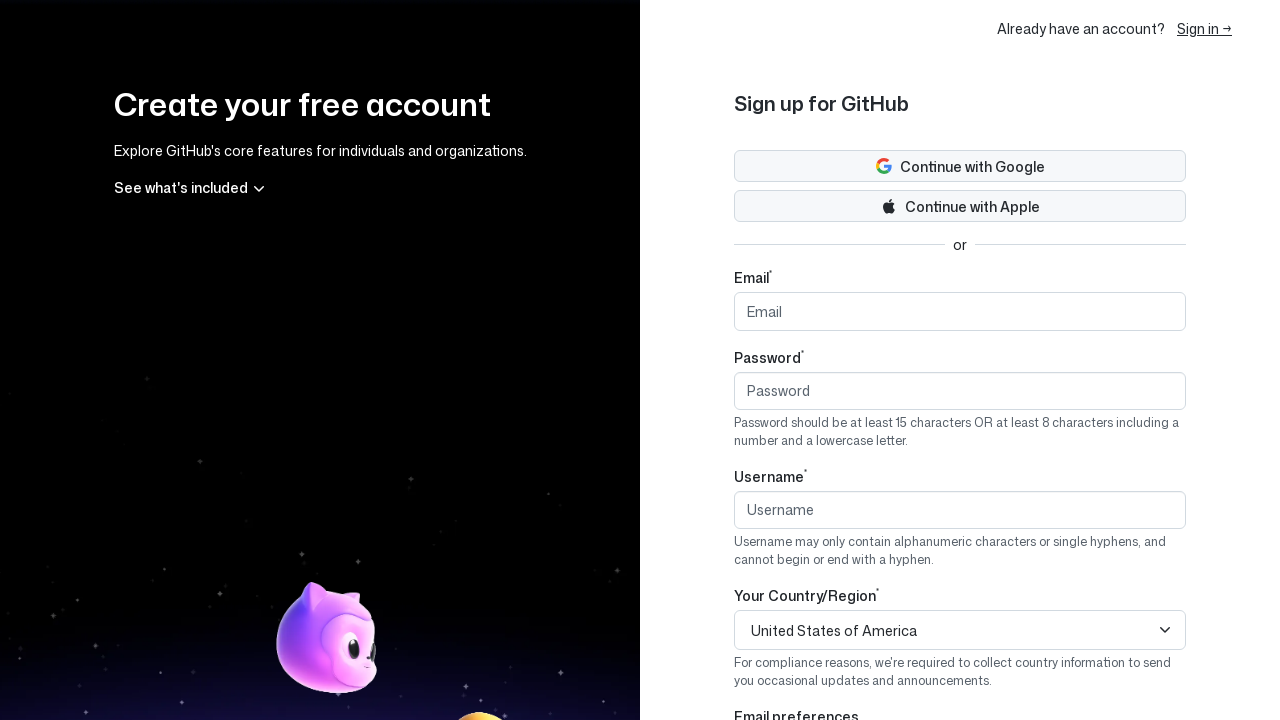

Verified that email input field is displayed
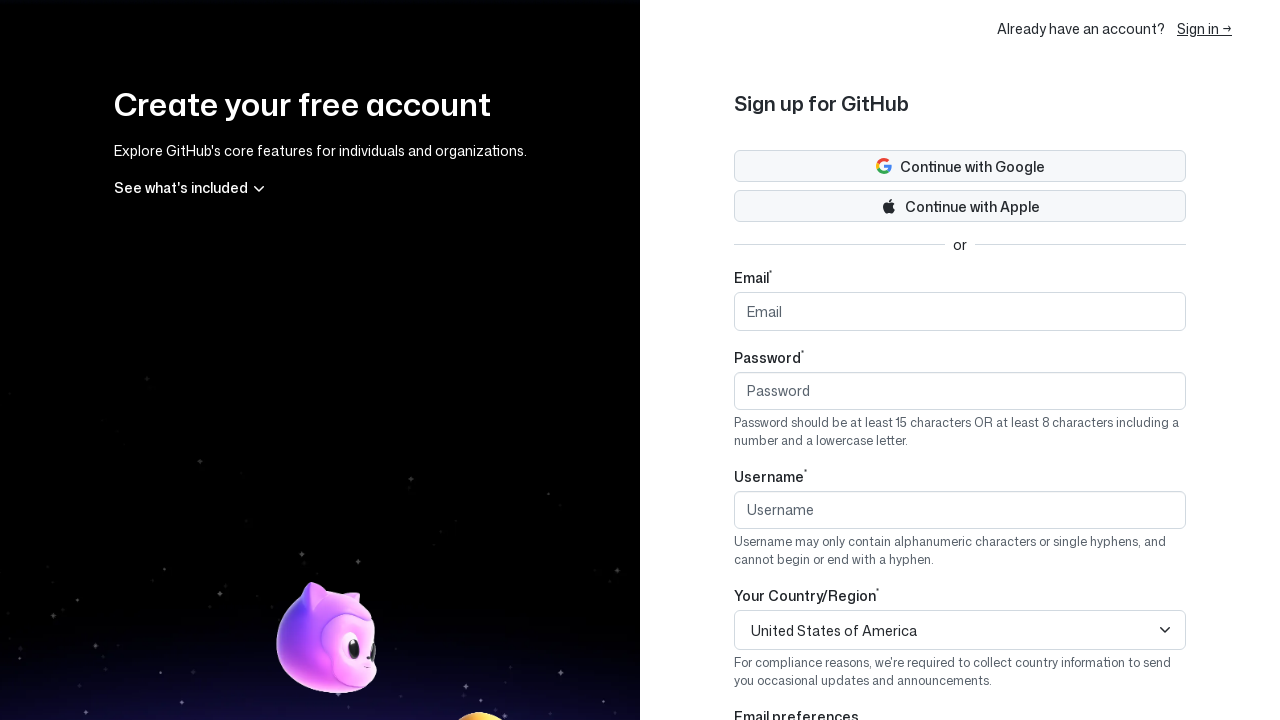

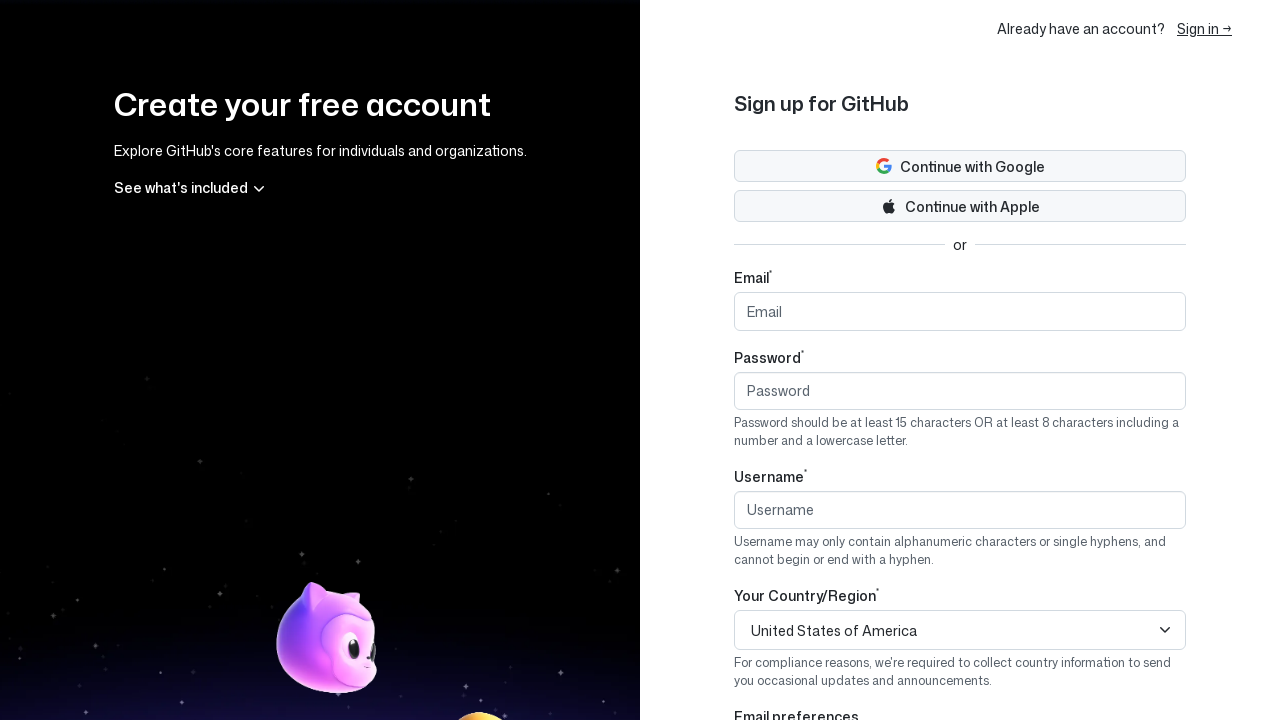